Verifies that the language switch button is displayed on the metro map page

Starting URL: https://qa-metro.stand-2.praktikum-services.ru/

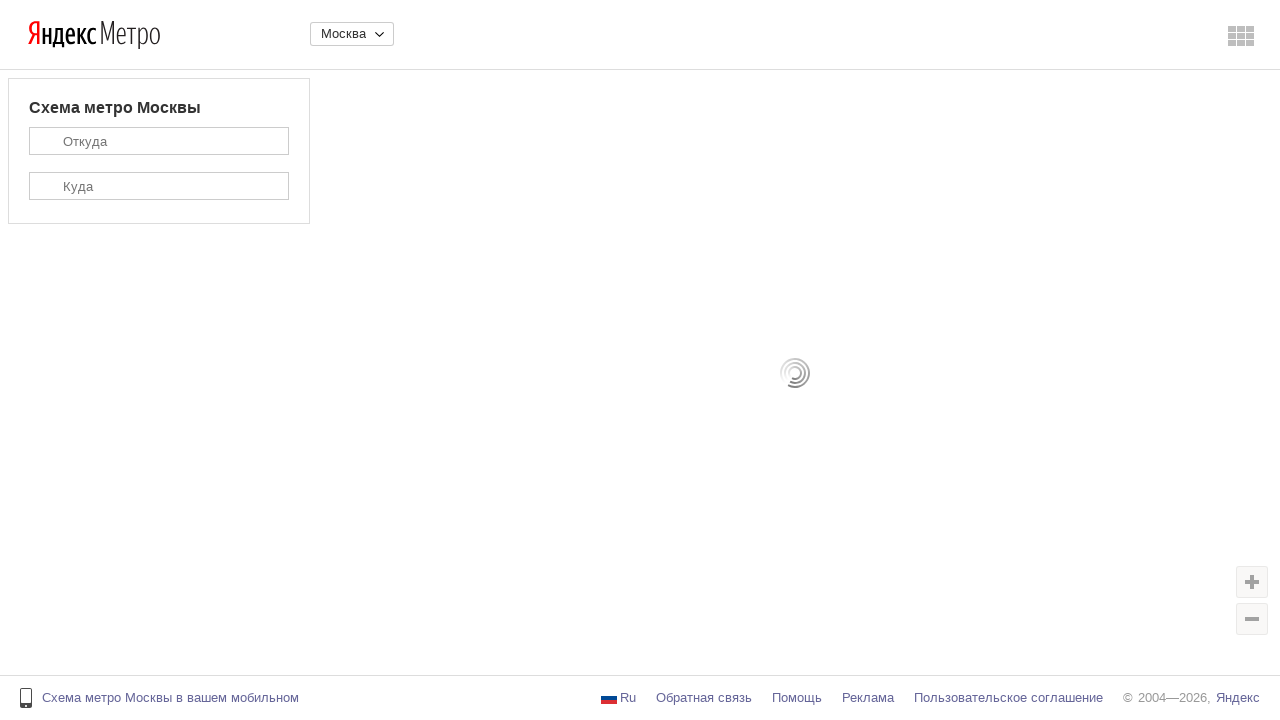

Waited for language switch button selector to load
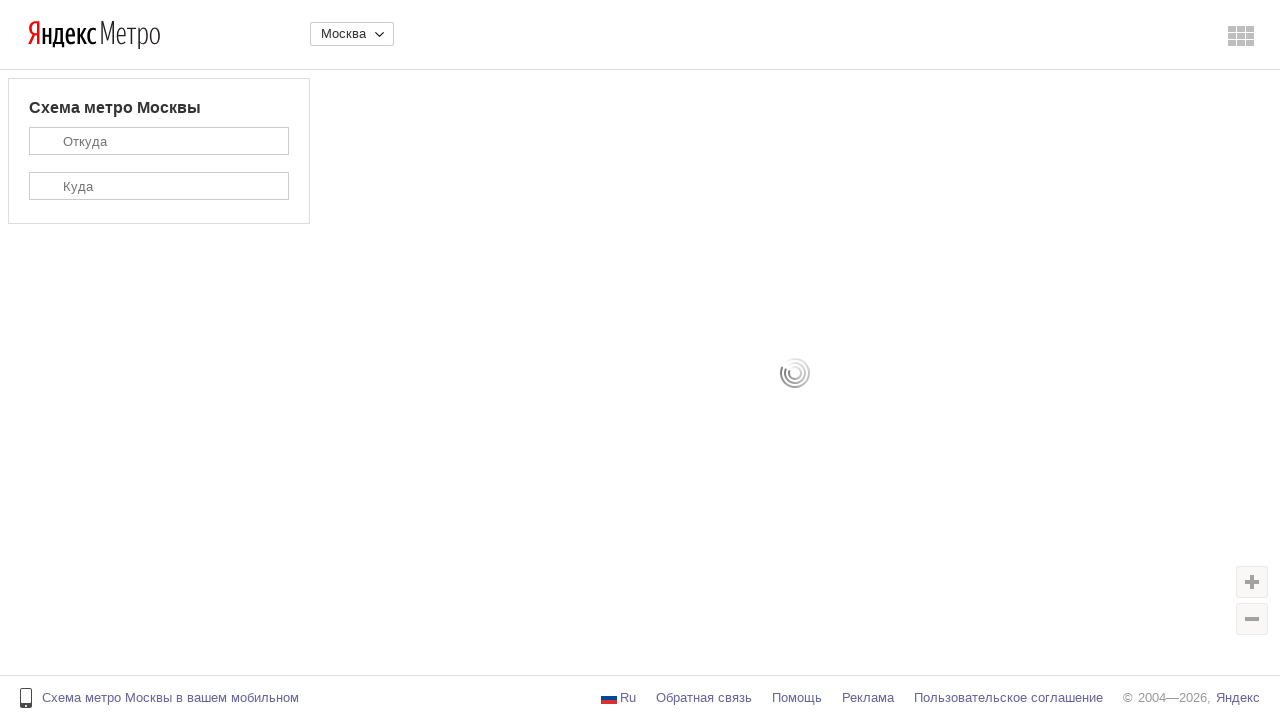

Verified that language switch button is displayed on the metro map page
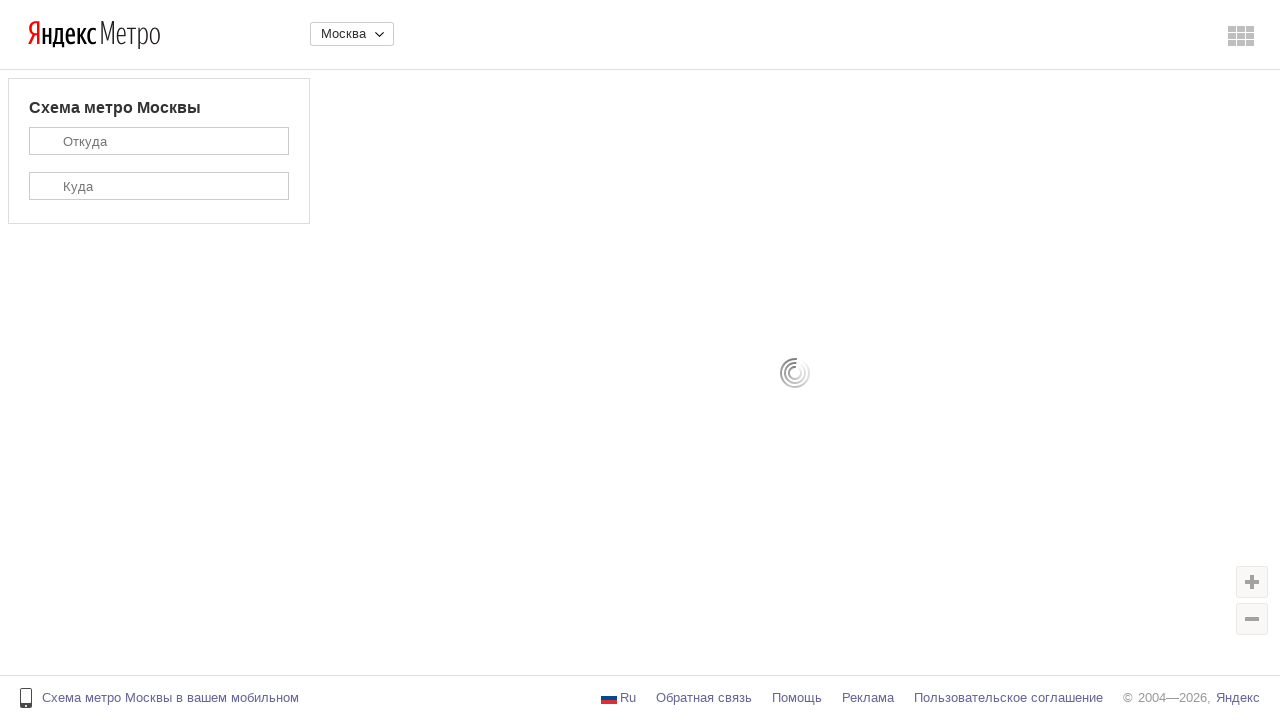

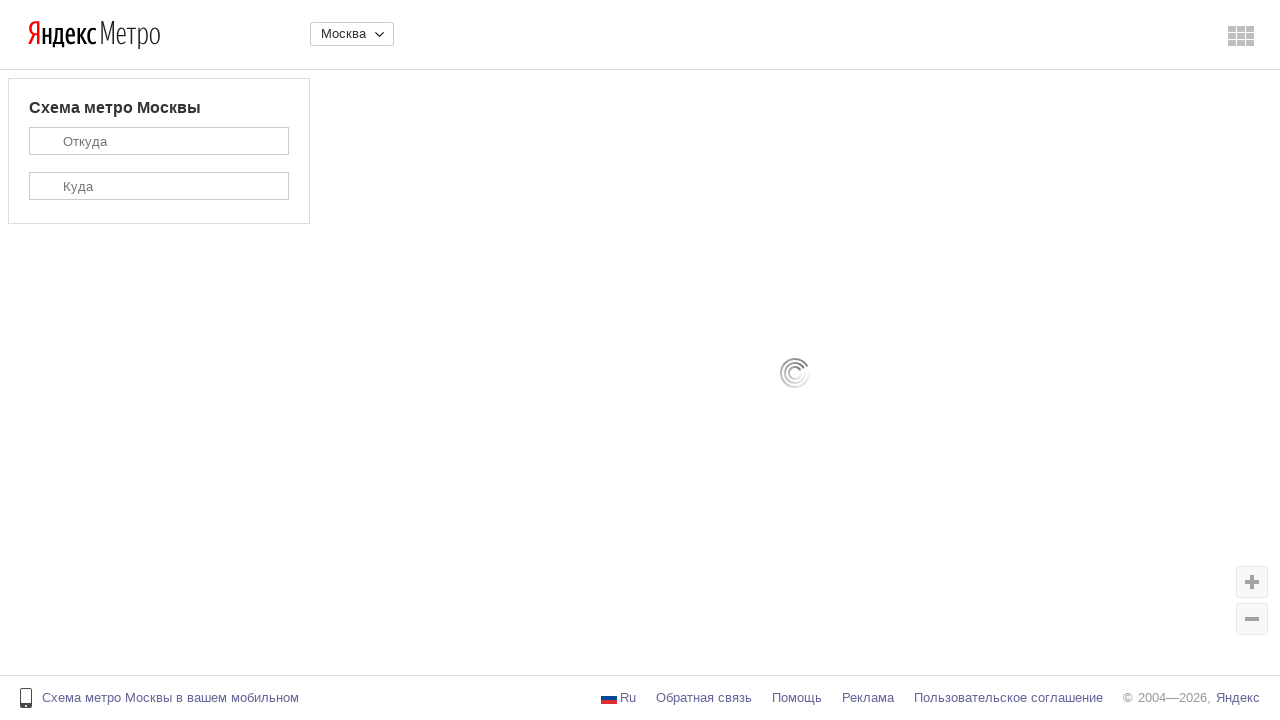